Tests accepting a JavaScript confirmation alert using a wait pattern

Starting URL: https://the-internet.herokuapp.com/javascript_alerts

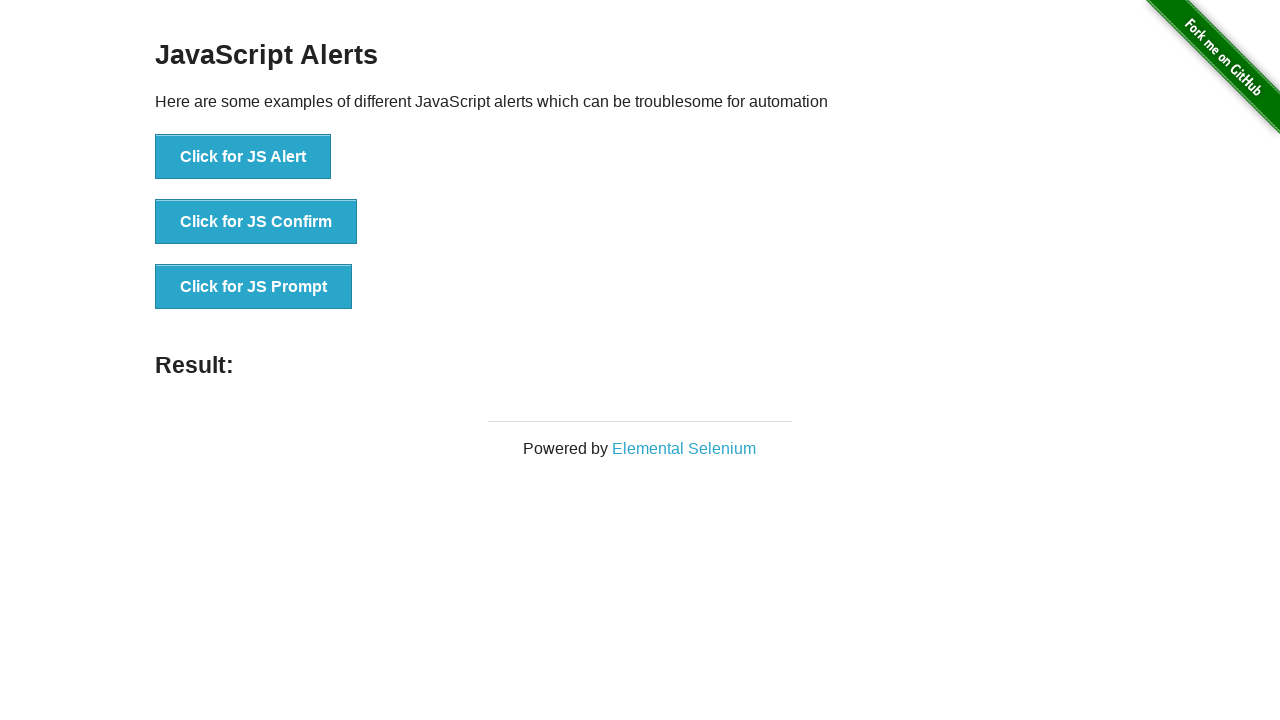

Set up dialog handler to automatically accept confirmation alerts
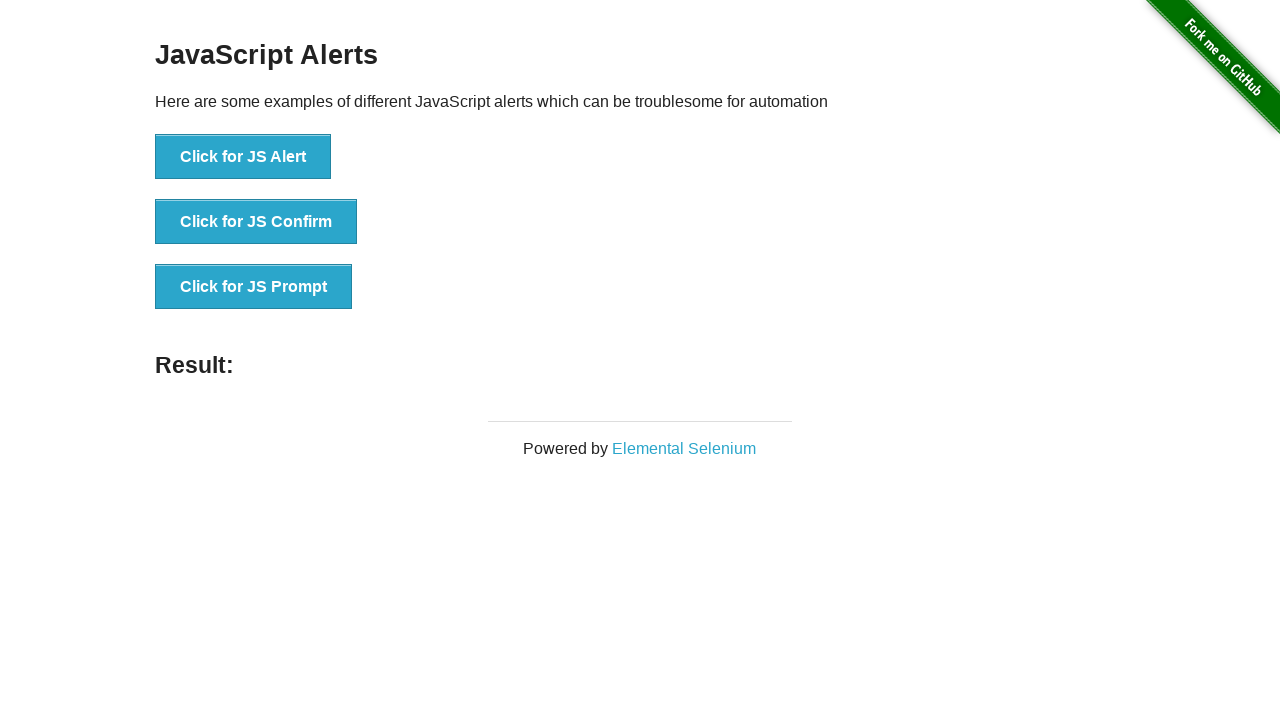

Clicked the JavaScript confirmation button at (256, 222) on button[onclick='jsConfirm()']
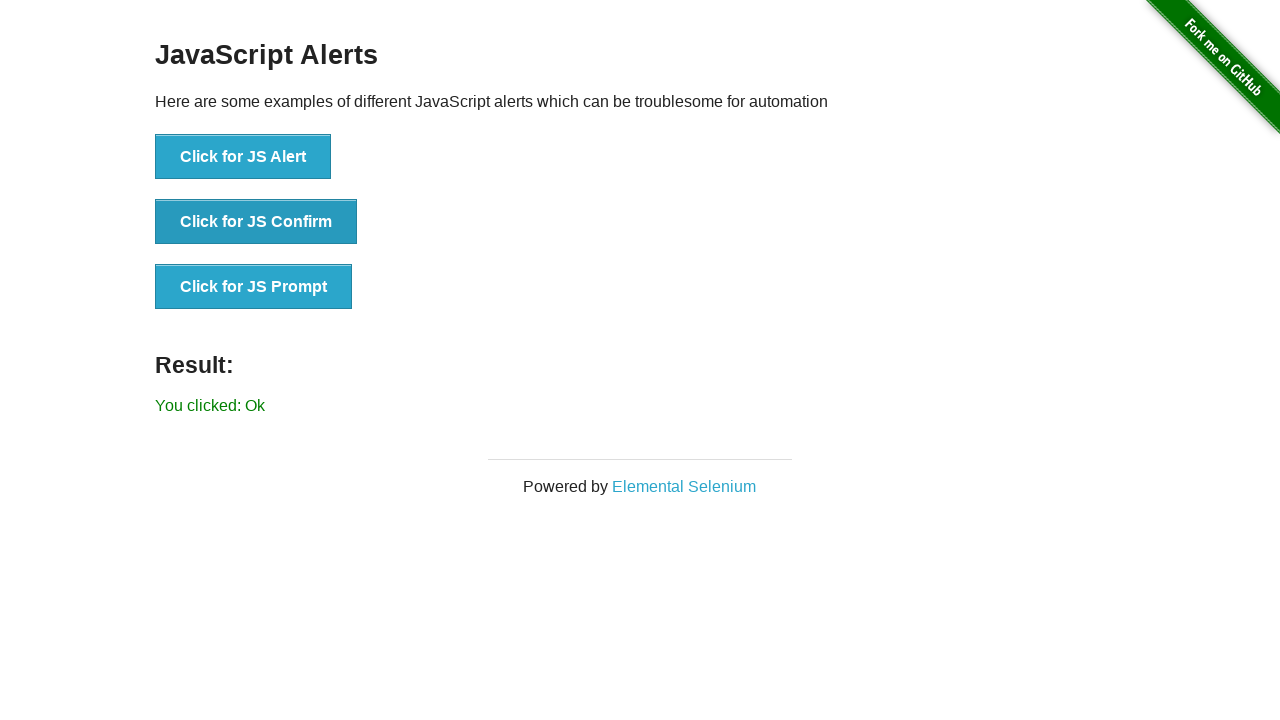

Confirmation alert was accepted and result message appeared
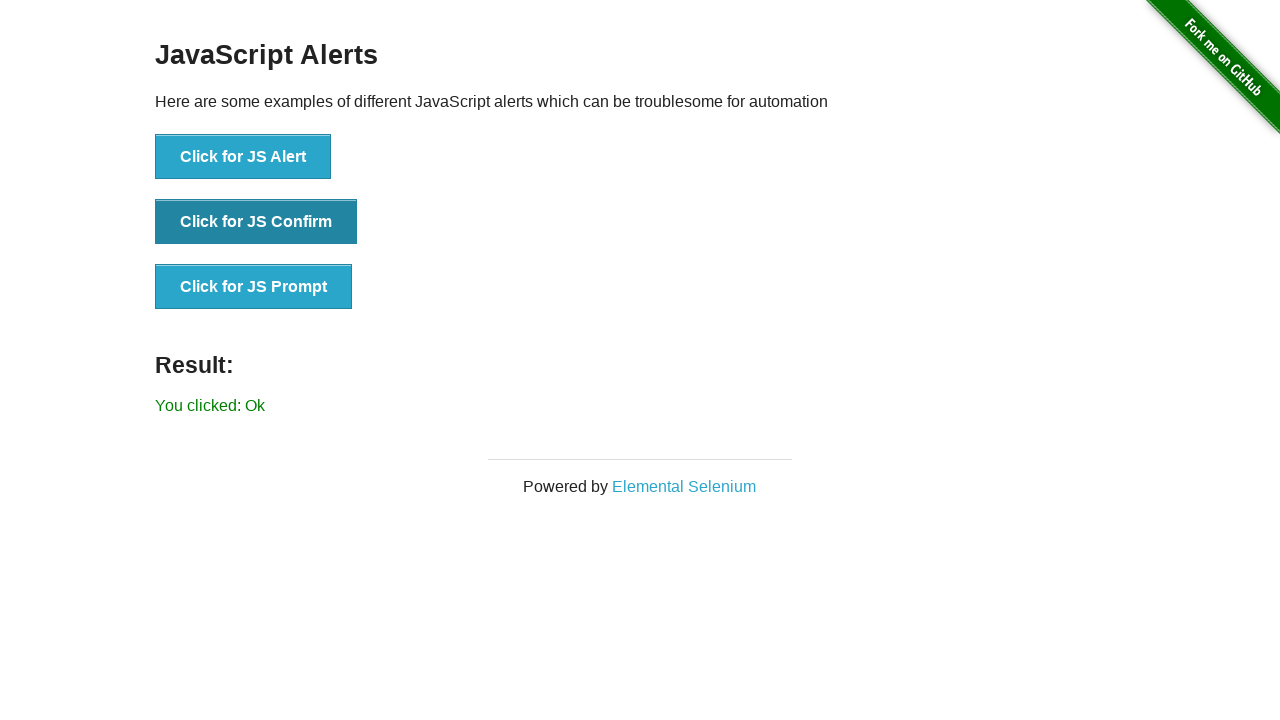

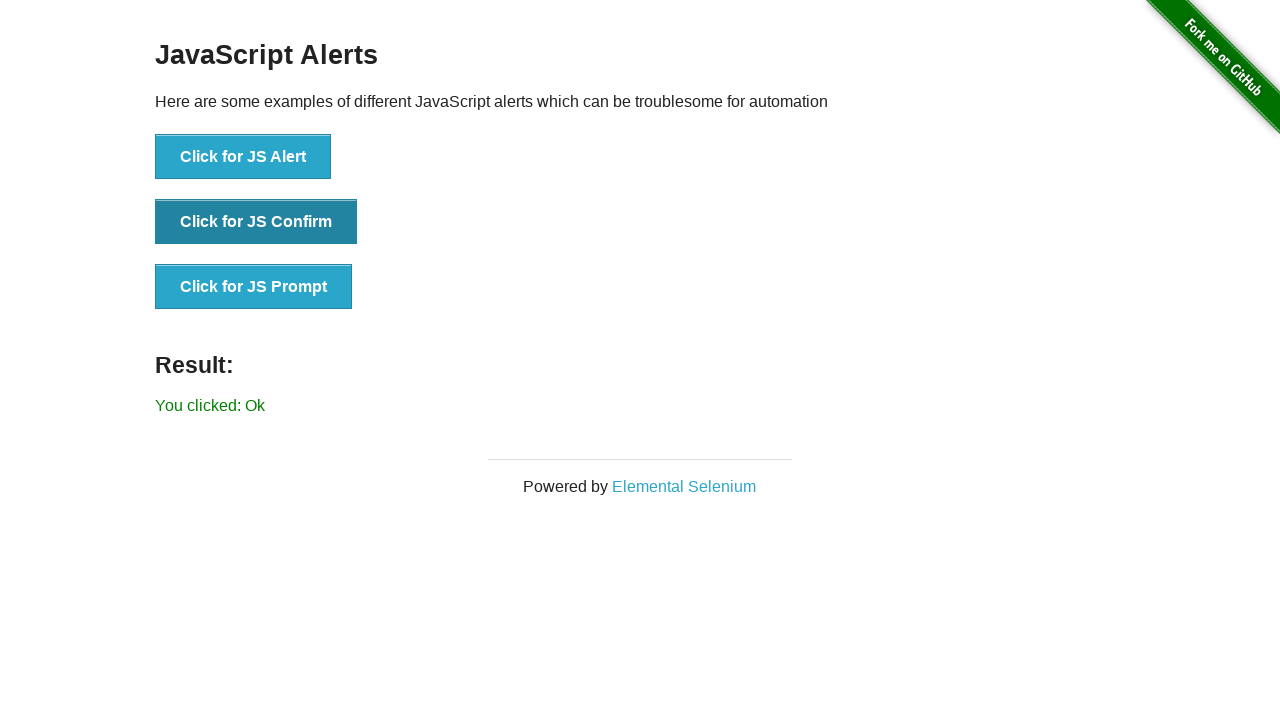